Navigates to a YouTube video, scrolls through comments section, expands reply threads, and interacts with comment elements

Starting URL: https://www.youtube.com/watch?v=9E1AD3GBMLE

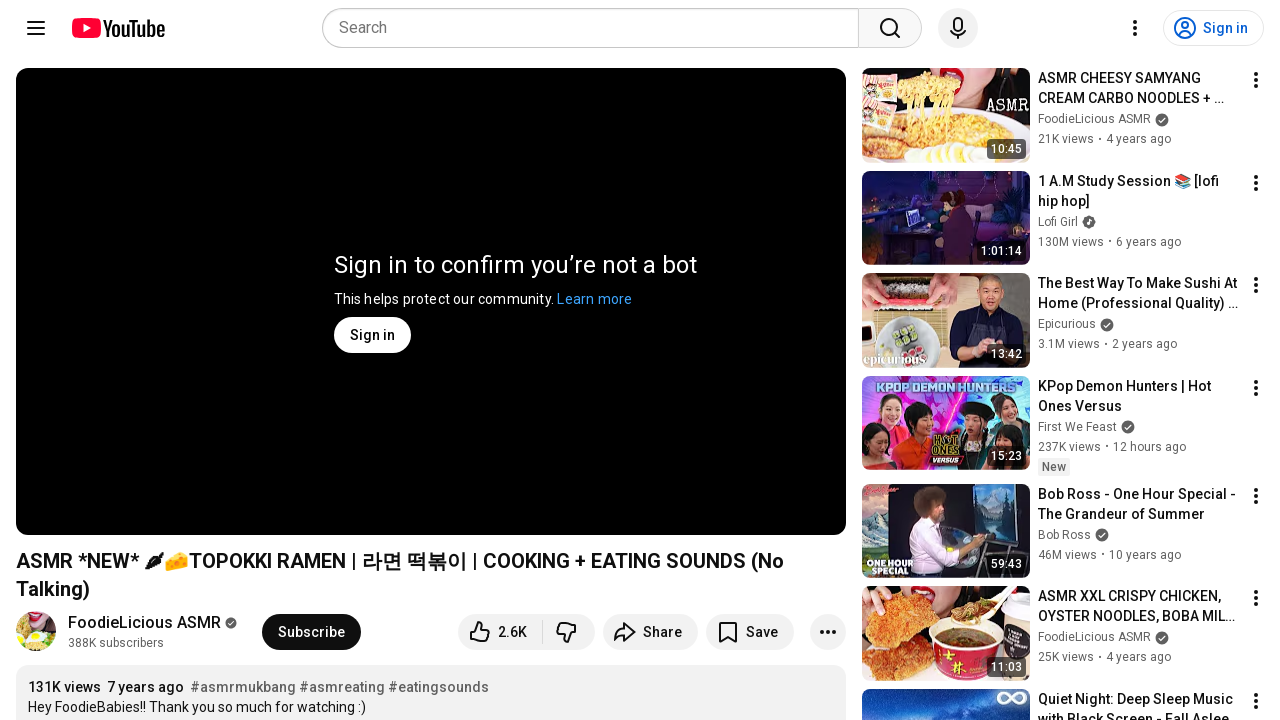

Scrolled page to position 500px to load comments section
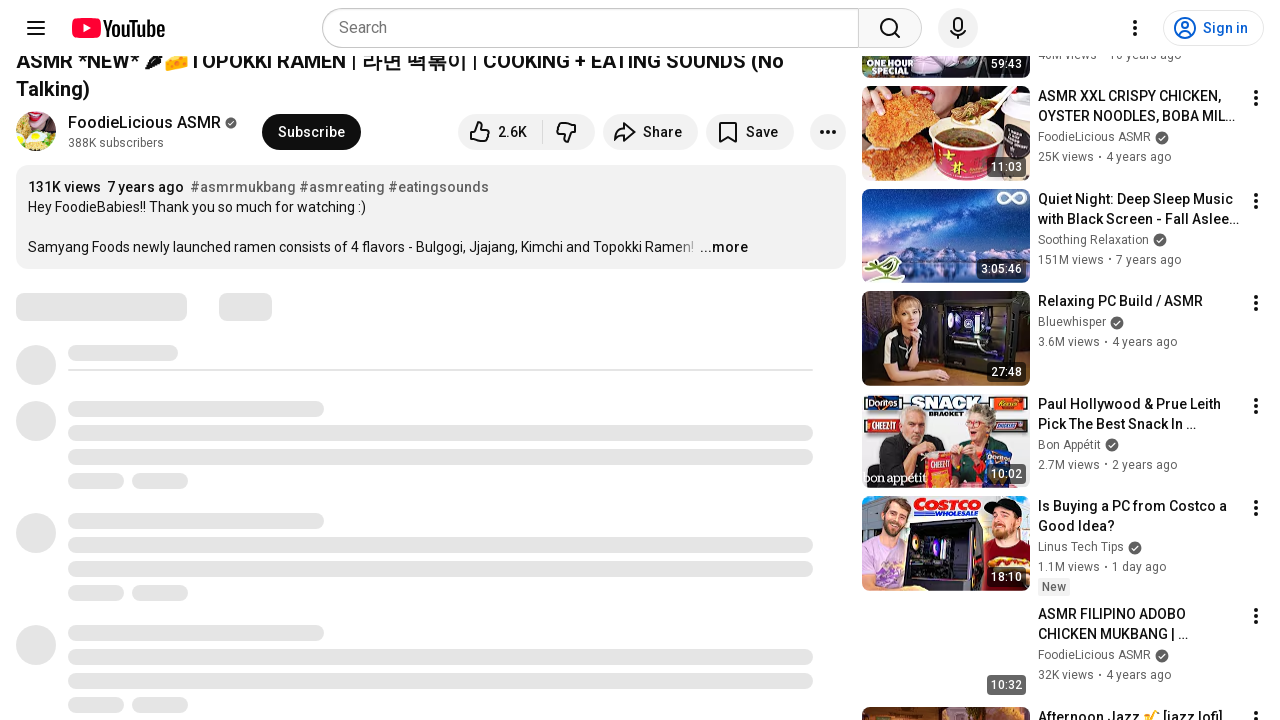

Waited 5 seconds for comments to load
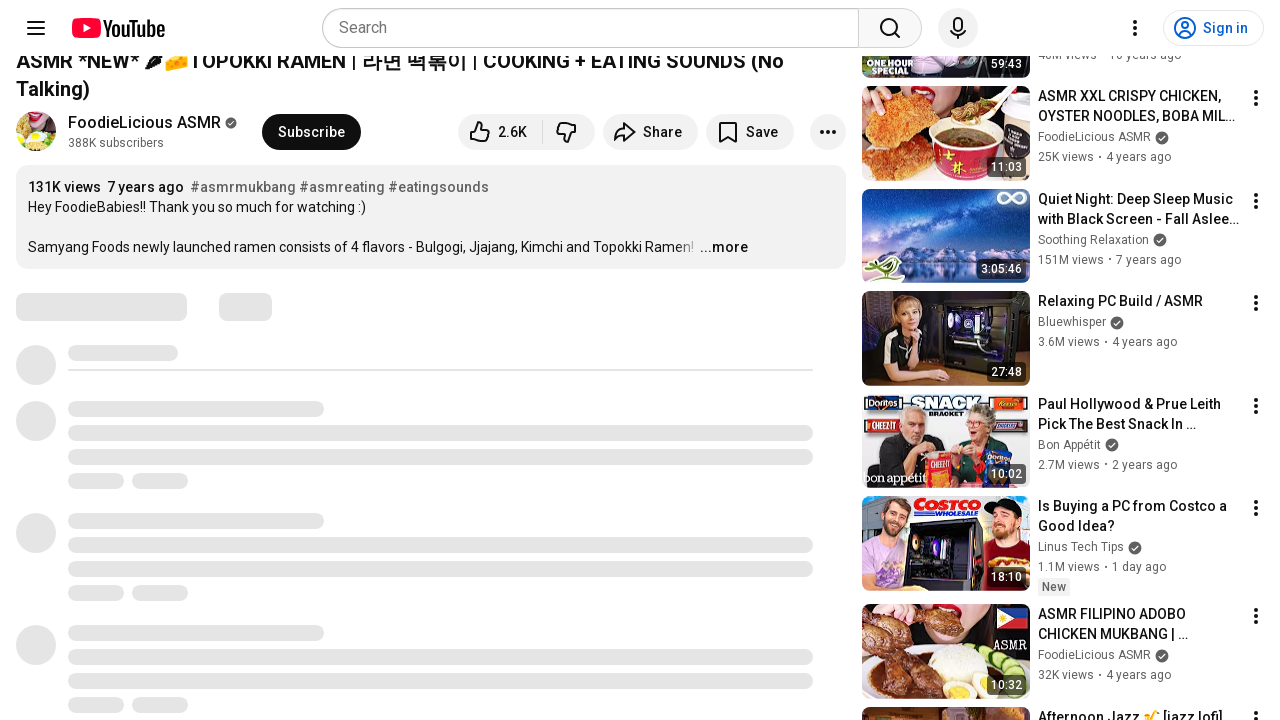

Checked for continuation element at bottom of comments
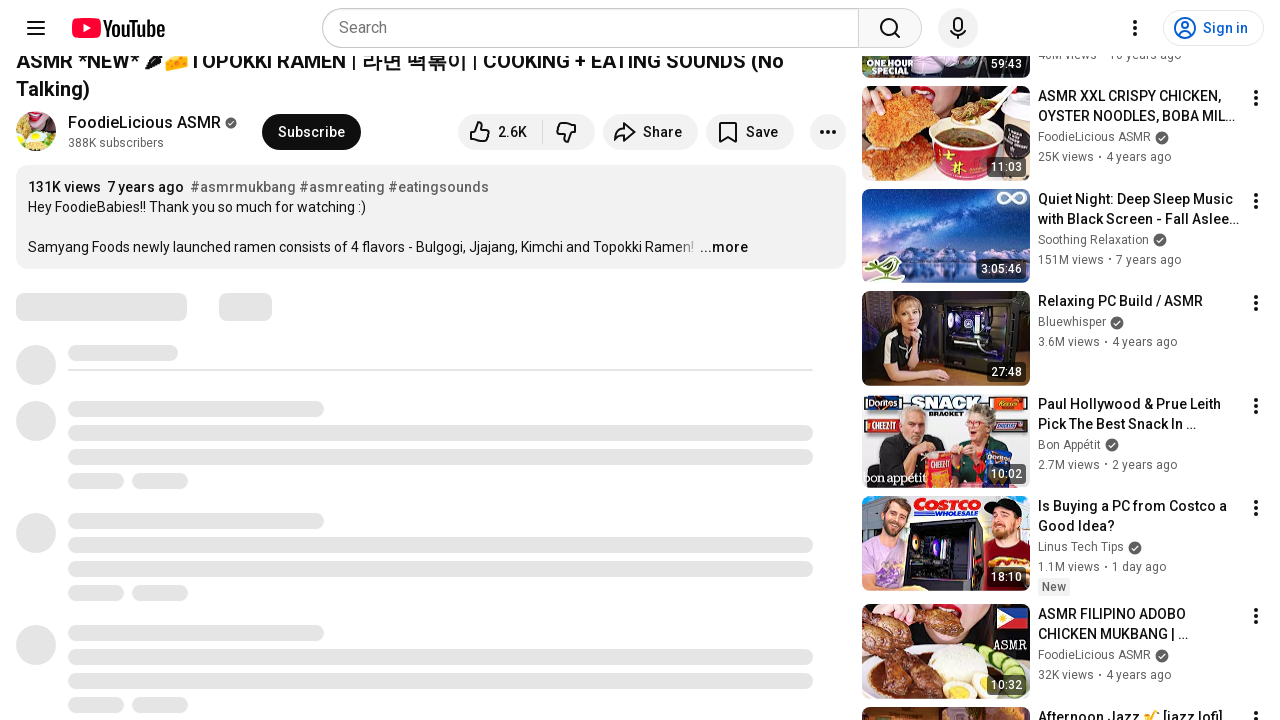

Found 0 reply expand buttons in comments
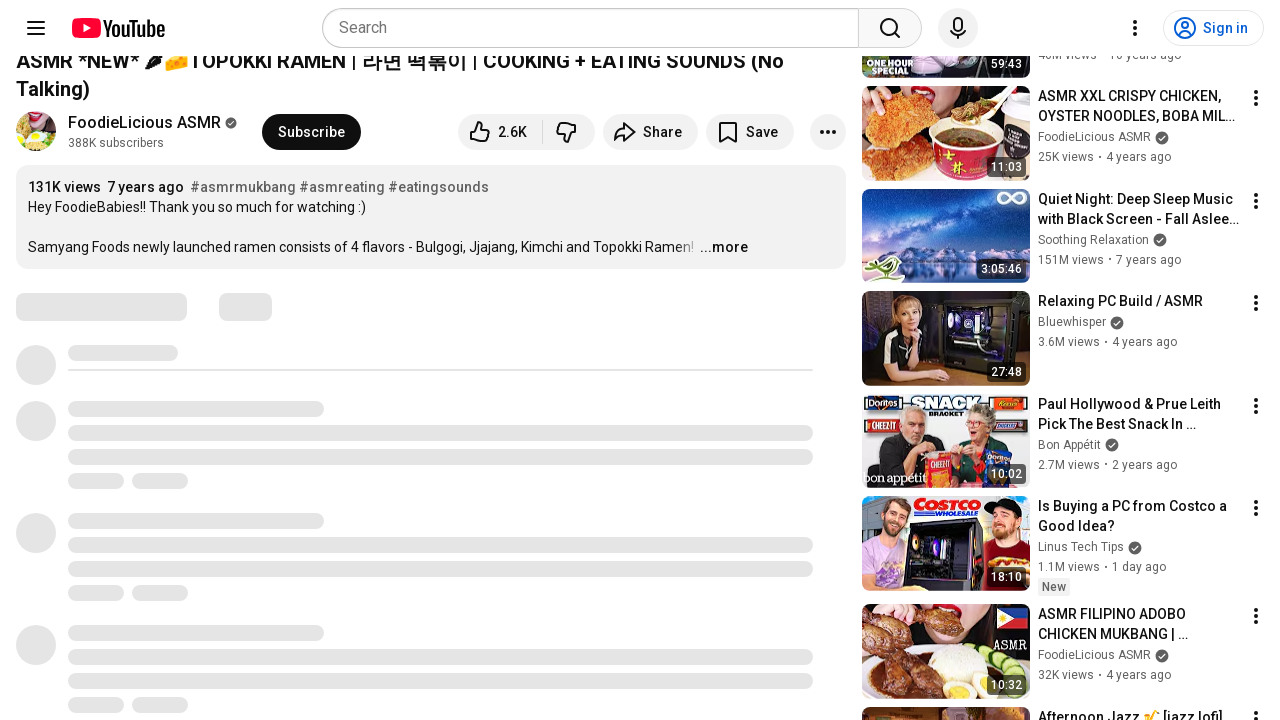

Waited 2 seconds for all replies to load
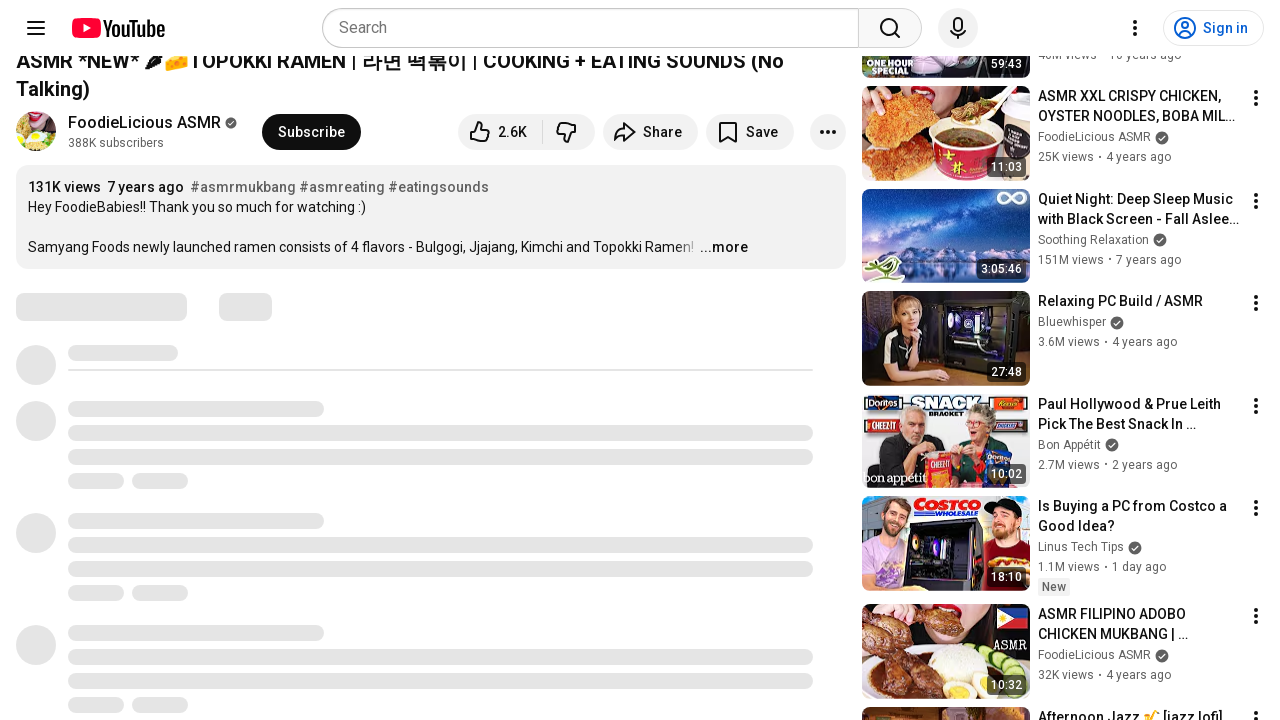

Verified comment section elements are present on page
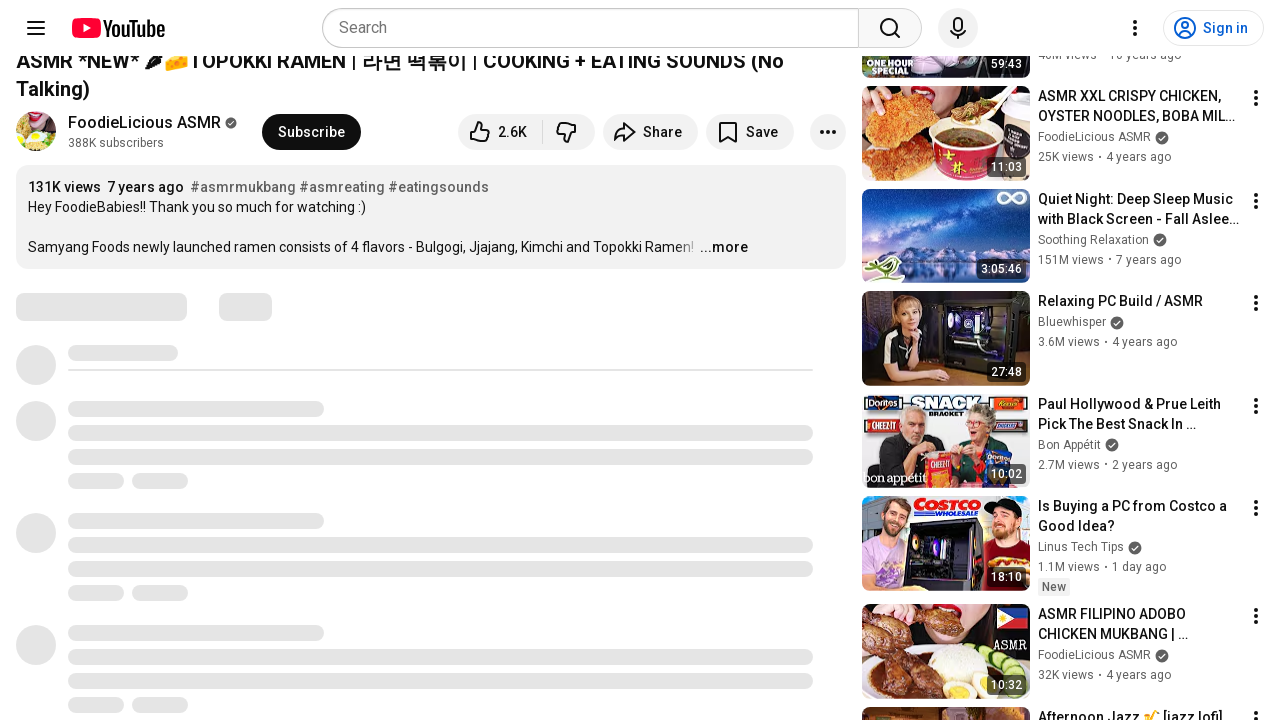

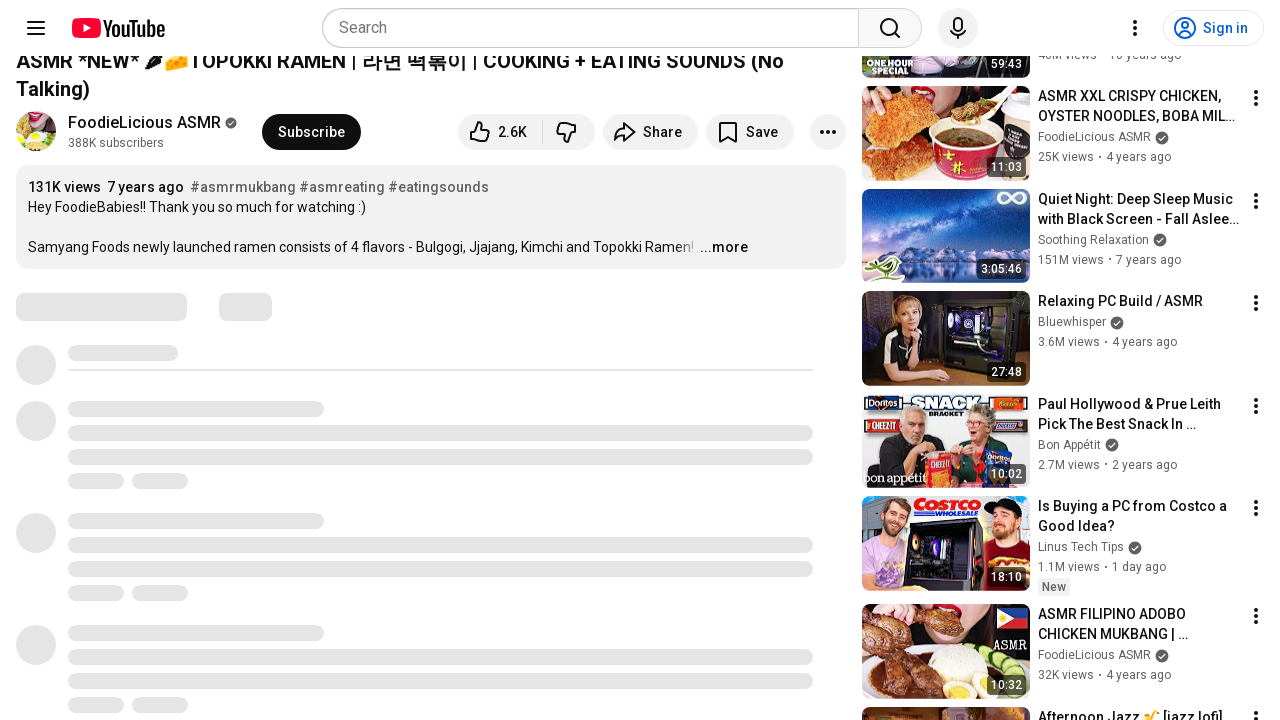